Tests dynamic element interactions by adding elements, revealing hidden elements, and interacting with them once they become visible

Starting URL: https://www.selenium.dev/selenium/web/dynamic.html

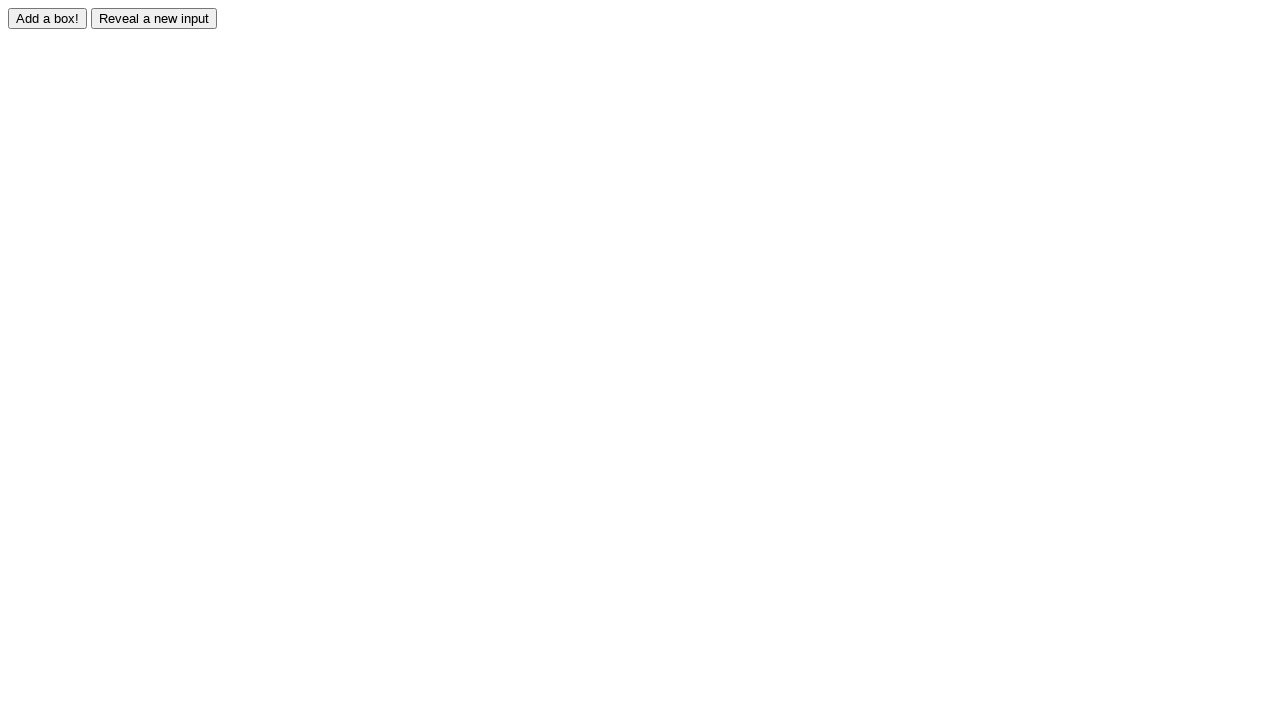

Clicked the adder button to add a new element at (48, 18) on #adder
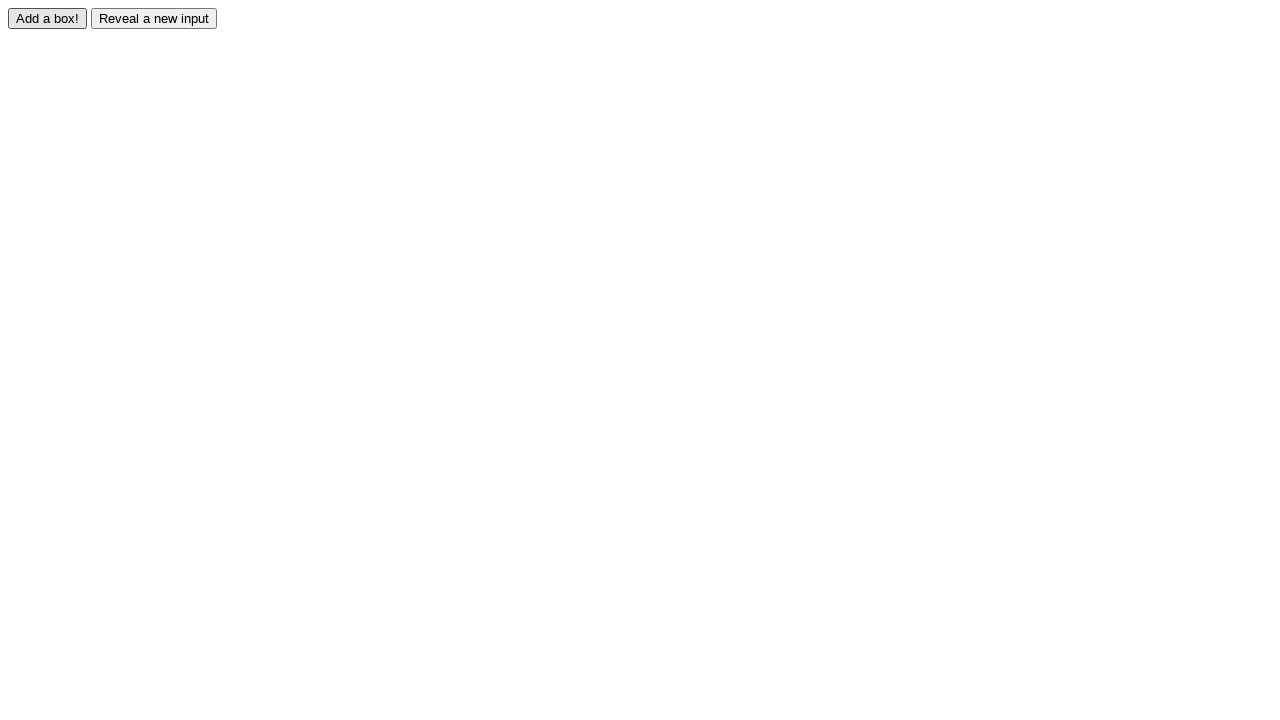

Clicked reveal button to show hidden element at (154, 18) on #reveal
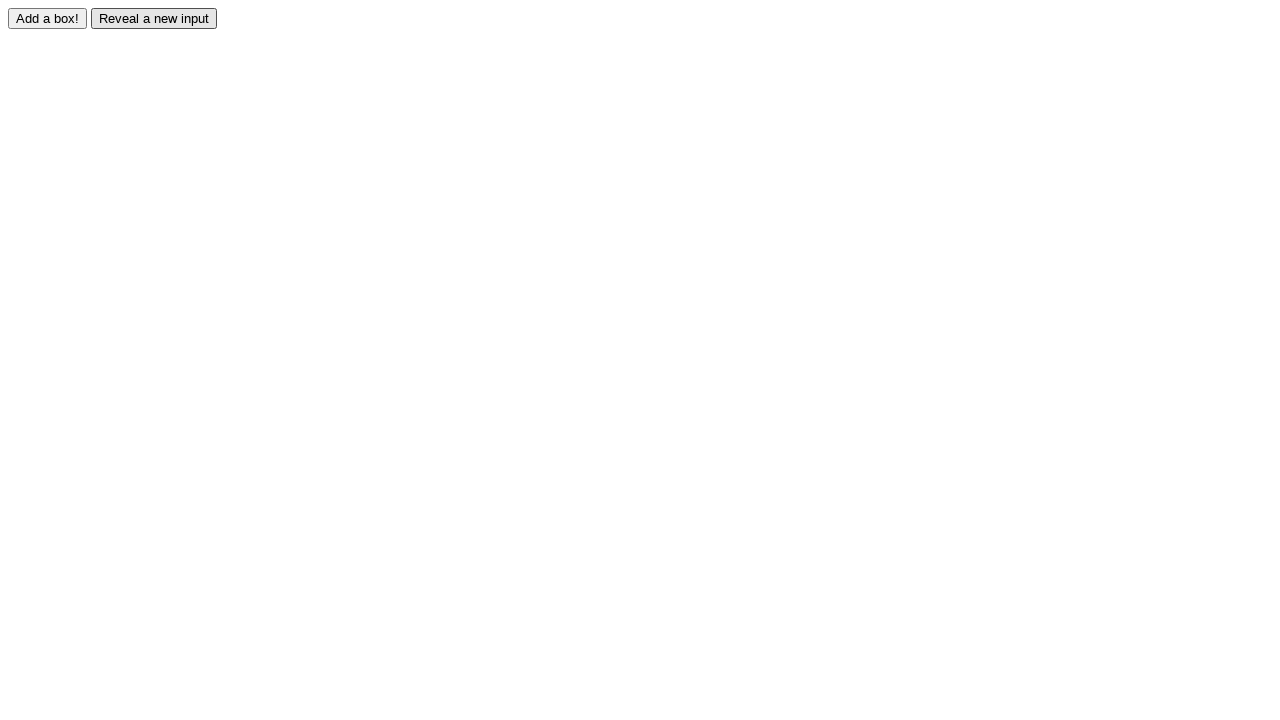

Revealed element became visible
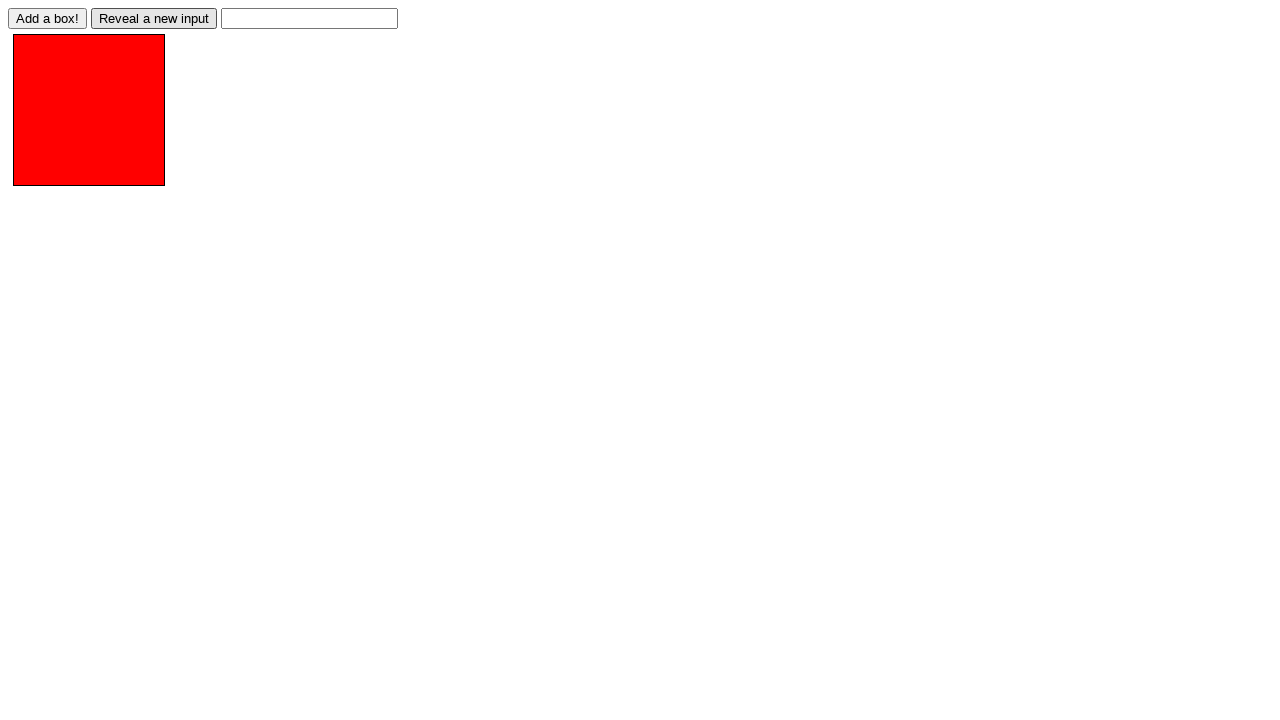

Filled the revealed element with text 'Displayed' on #revealed
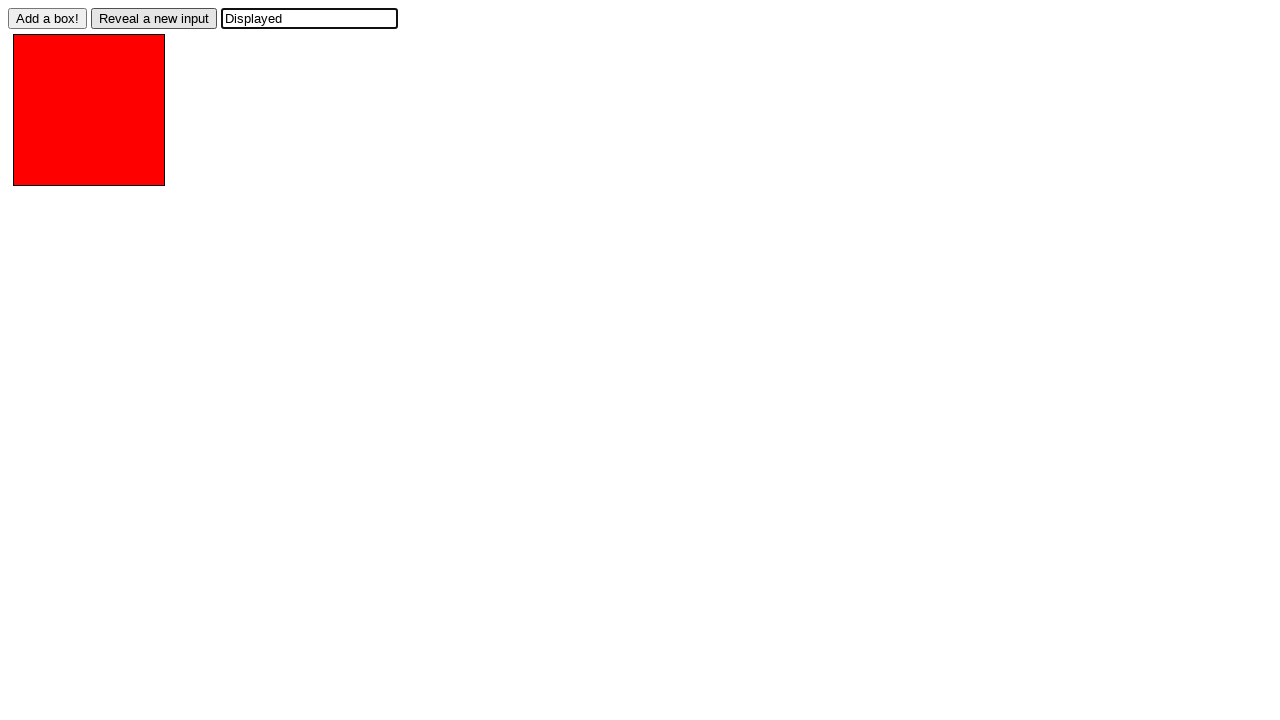

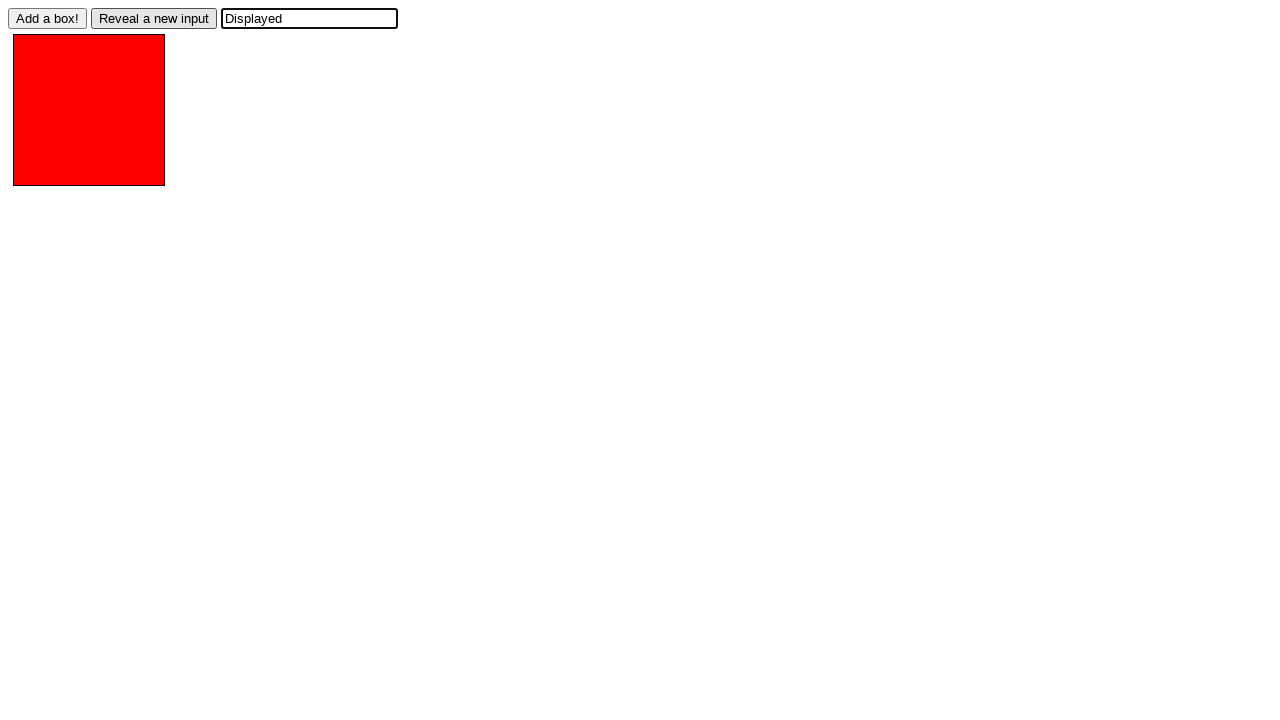